Tests double-click functionality on a W3Schools demo page by entering text in an input field, double-clicking a button that triggers a copy action, and verifying the text was properly handled.

Starting URL: https://www.w3schools.com/tags/tryit.asp?filename=tryhtml5_ev_ondblclick3

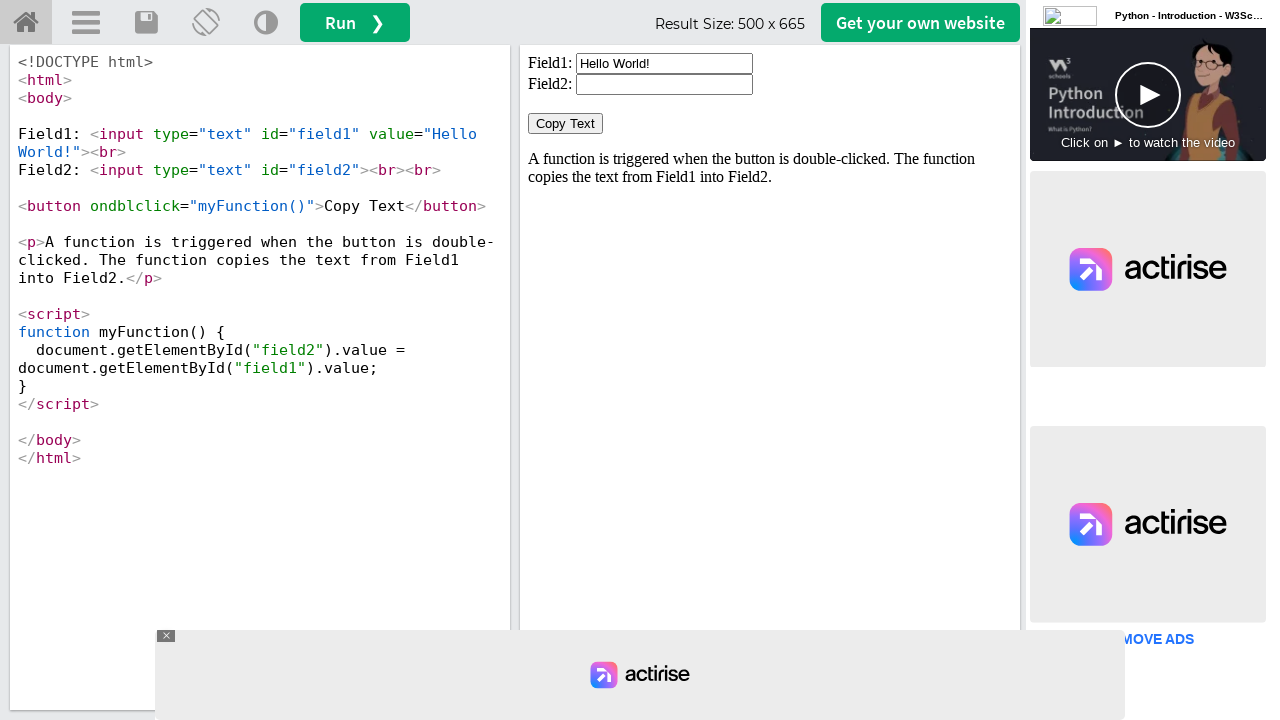

Located iframe containing the W3Schools demo
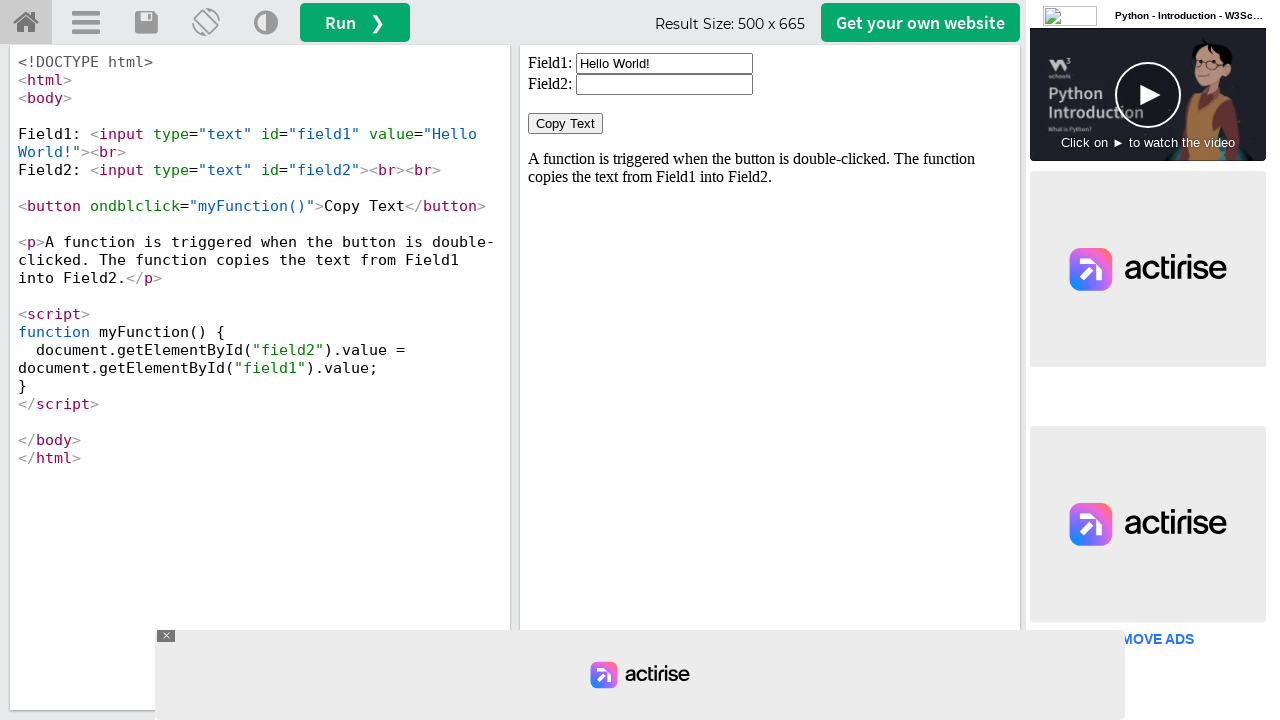

Located input field with id 'field1'
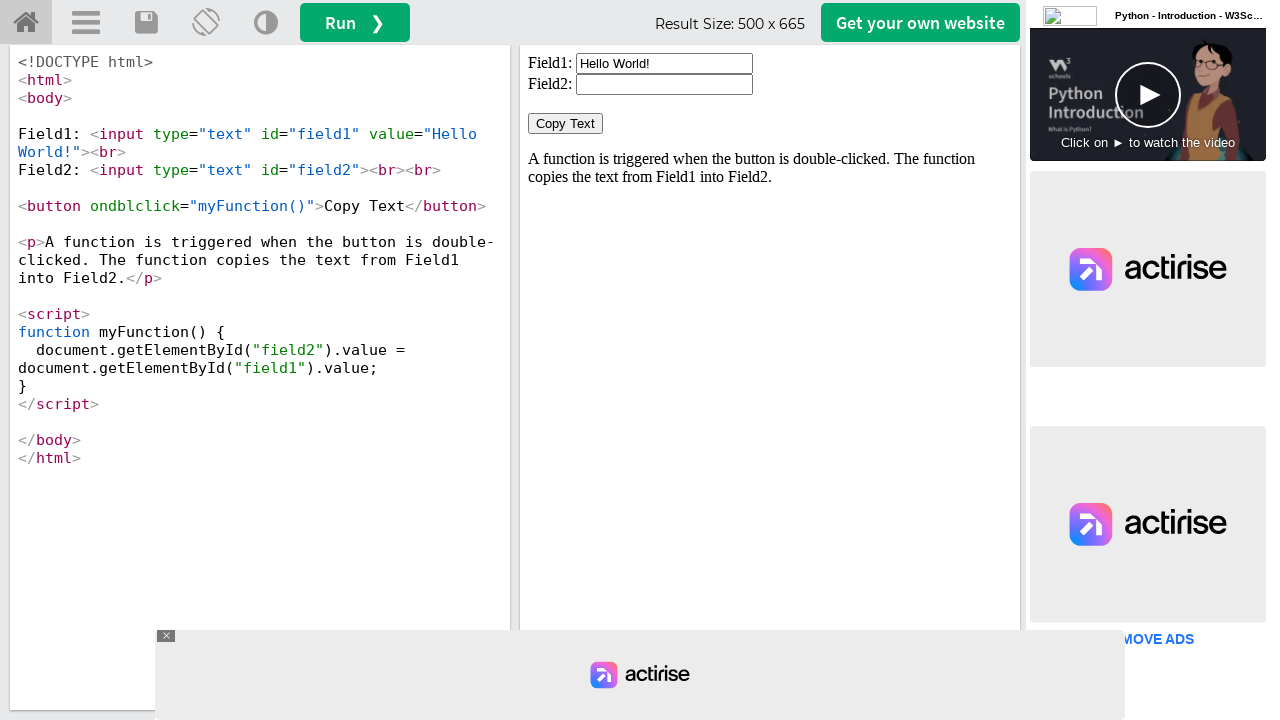

Cleared input field on #iframeResult >> internal:control=enter-frame >> xpath=//input[@id='field1']
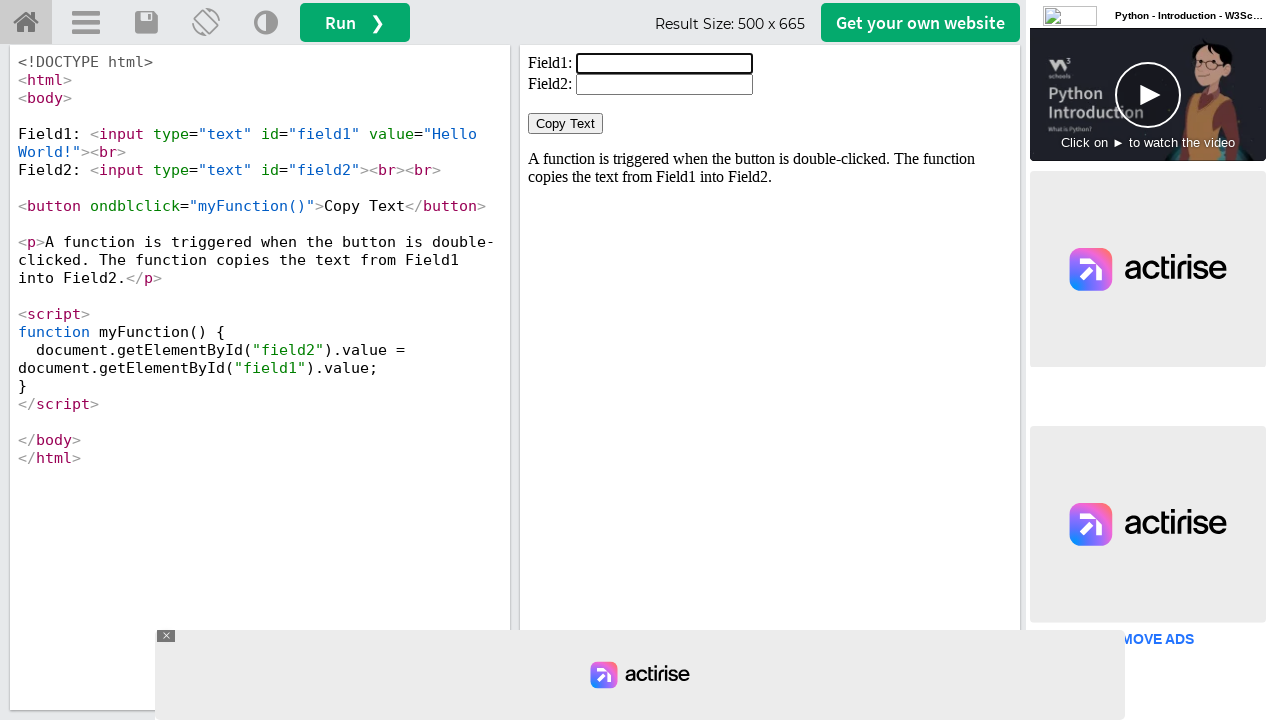

Entered text 'HeyWelcome' in input field on #iframeResult >> internal:control=enter-frame >> xpath=//input[@id='field1']
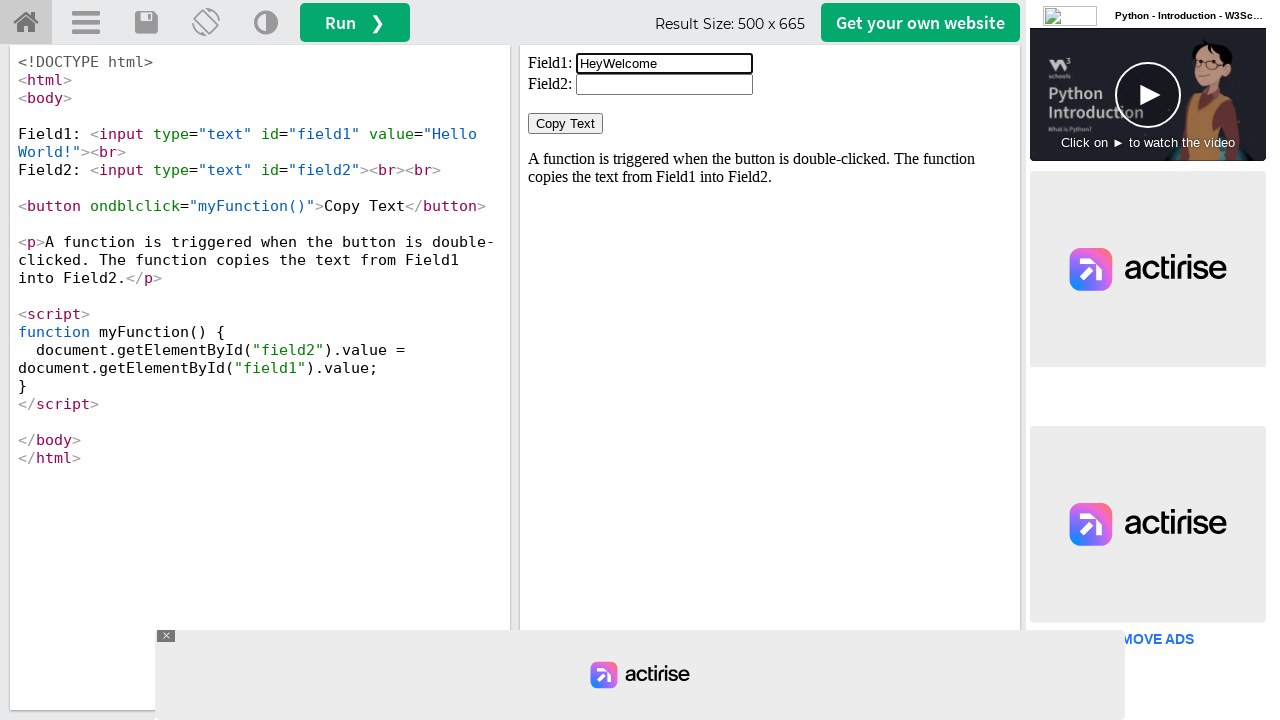

Located button with ondblclick='myFunction()'
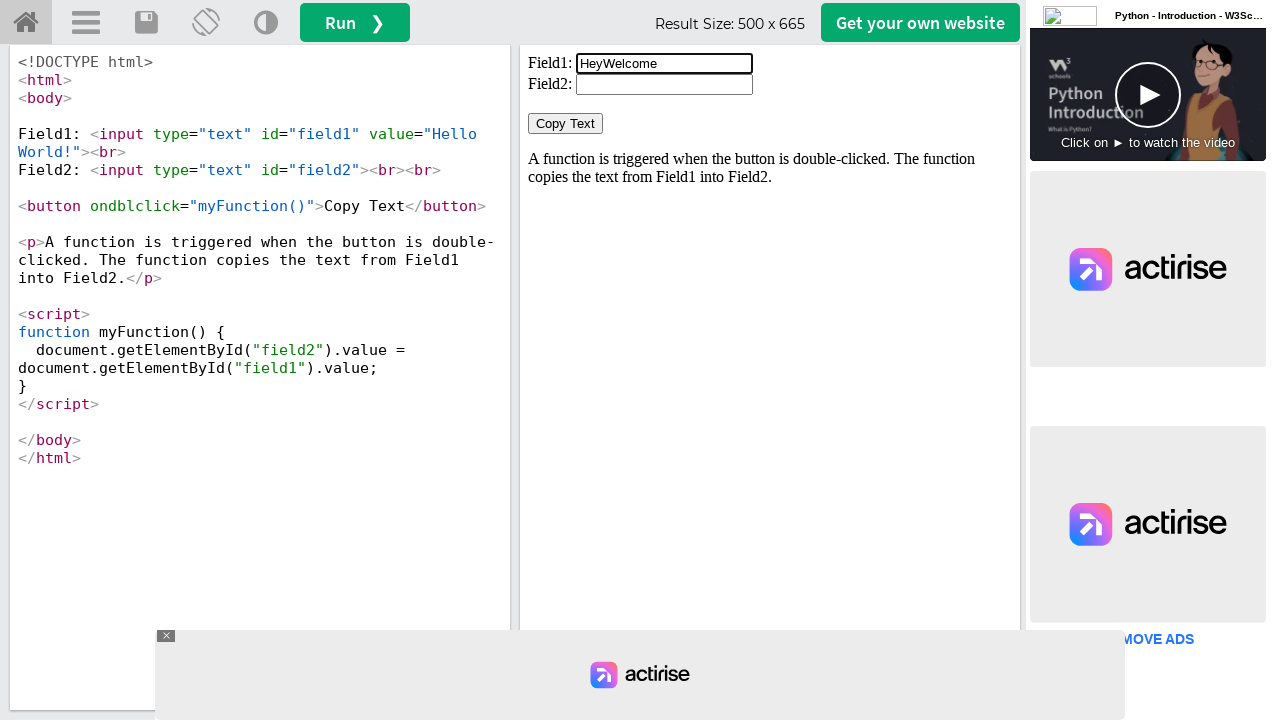

Double-clicked button to trigger copy function at (566, 124) on #iframeResult >> internal:control=enter-frame >> xpath=//button[@ondblclick='myF
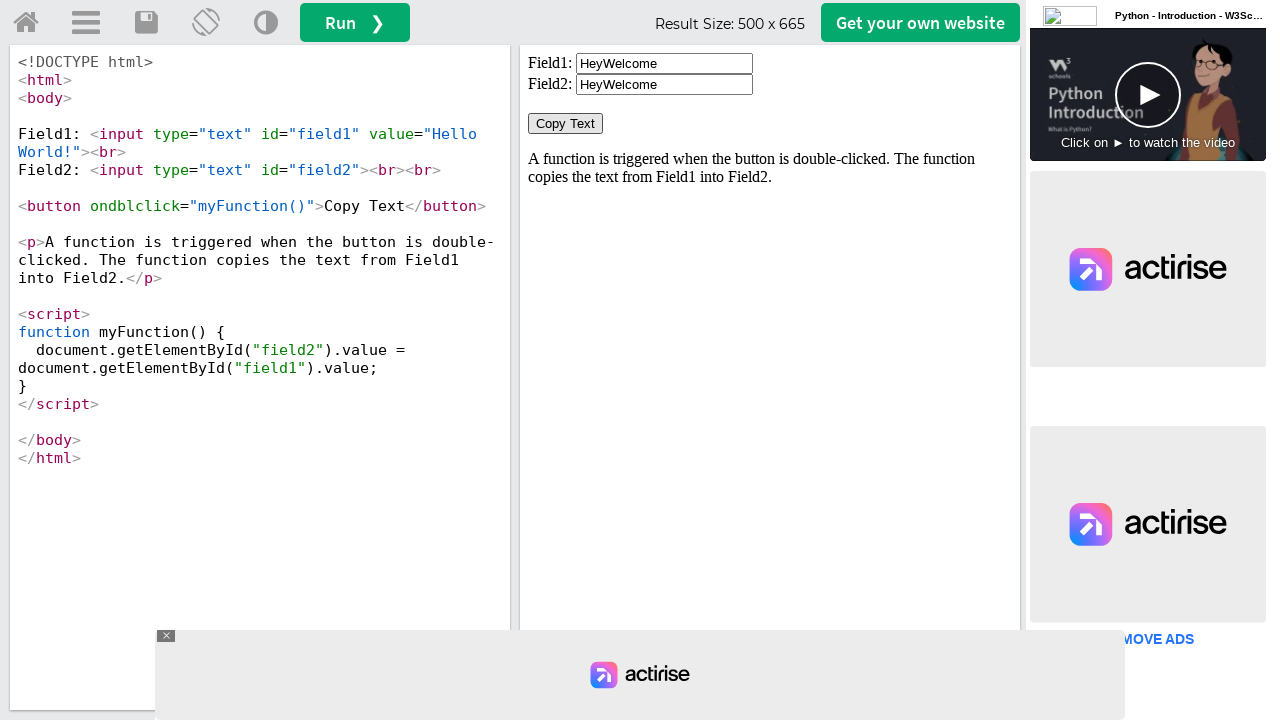

Waited 1000ms for copy action to complete
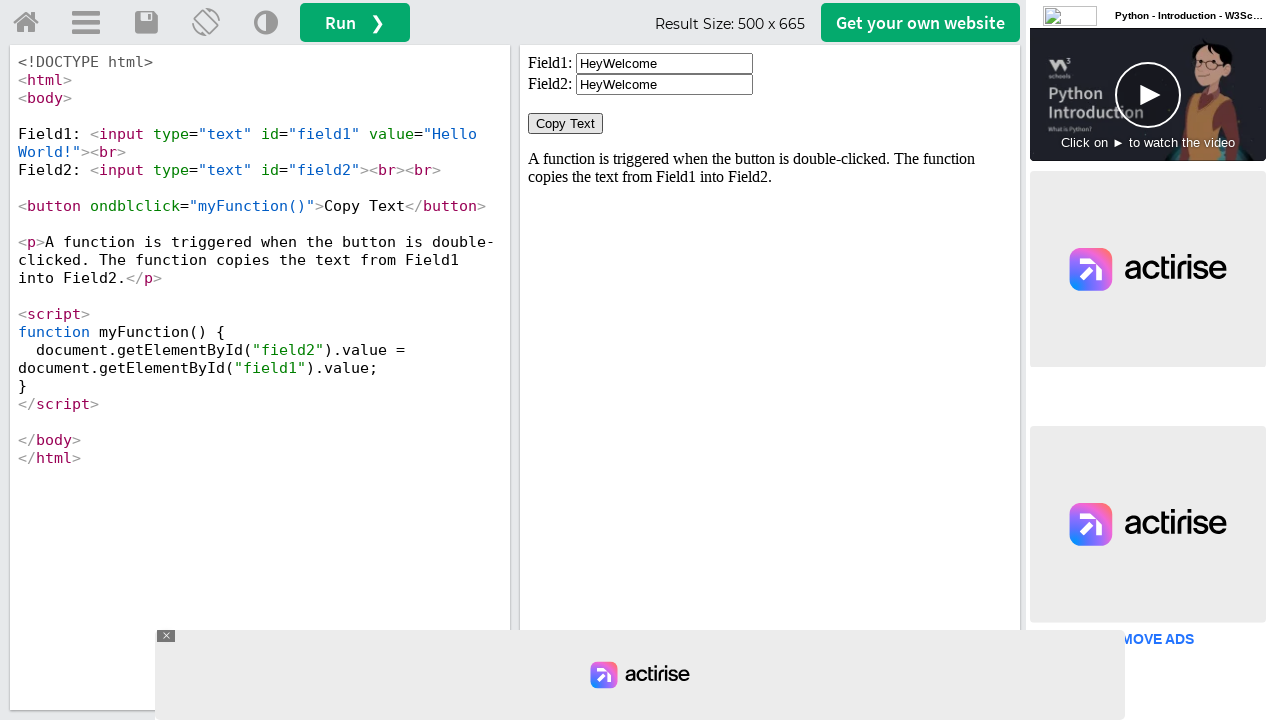

Verified input field value: 'HeyWelcome'
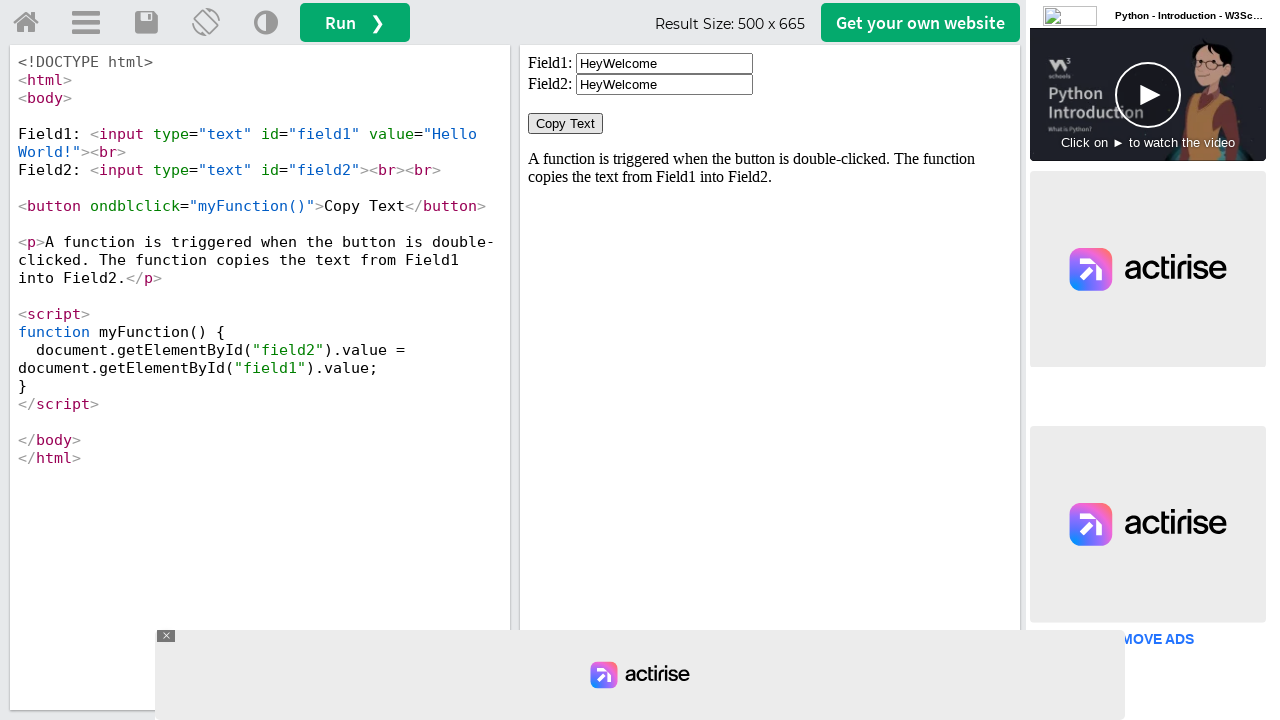

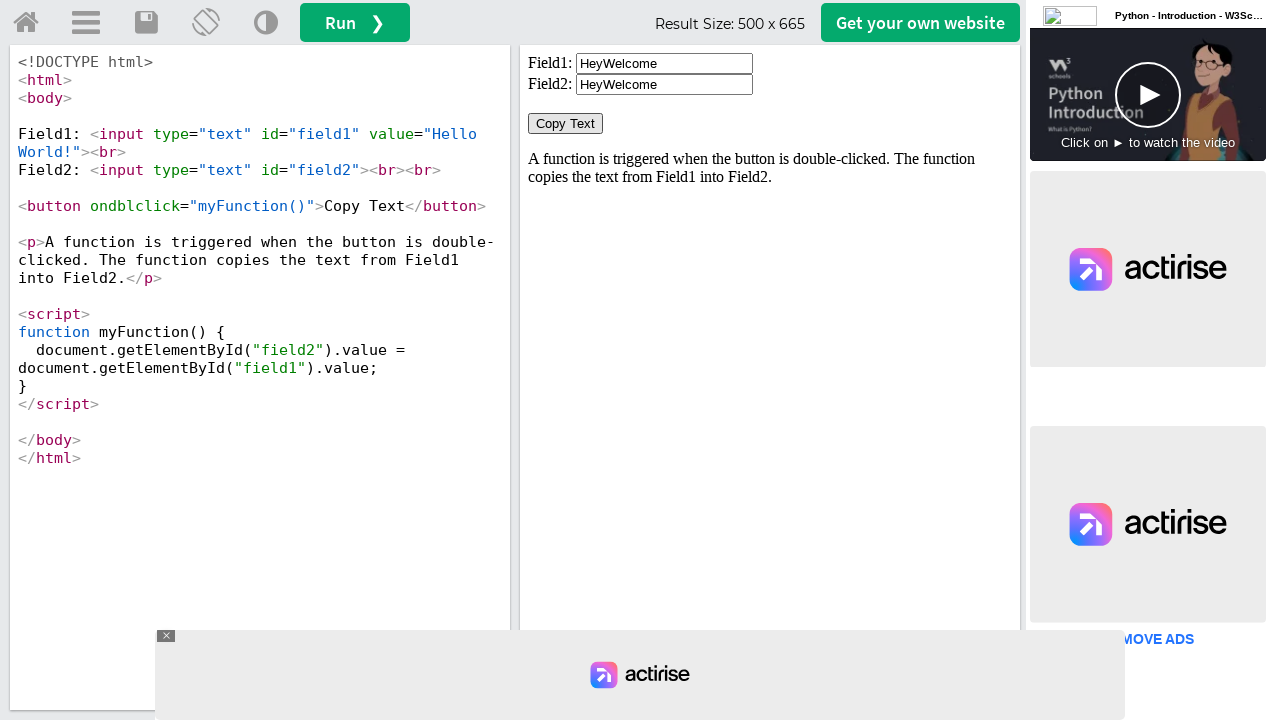